Tests jQuery UI draggable functionality by clicking on the Draggable link and performing a drag operation on the draggable element

Starting URL: https://jqueryui.com/

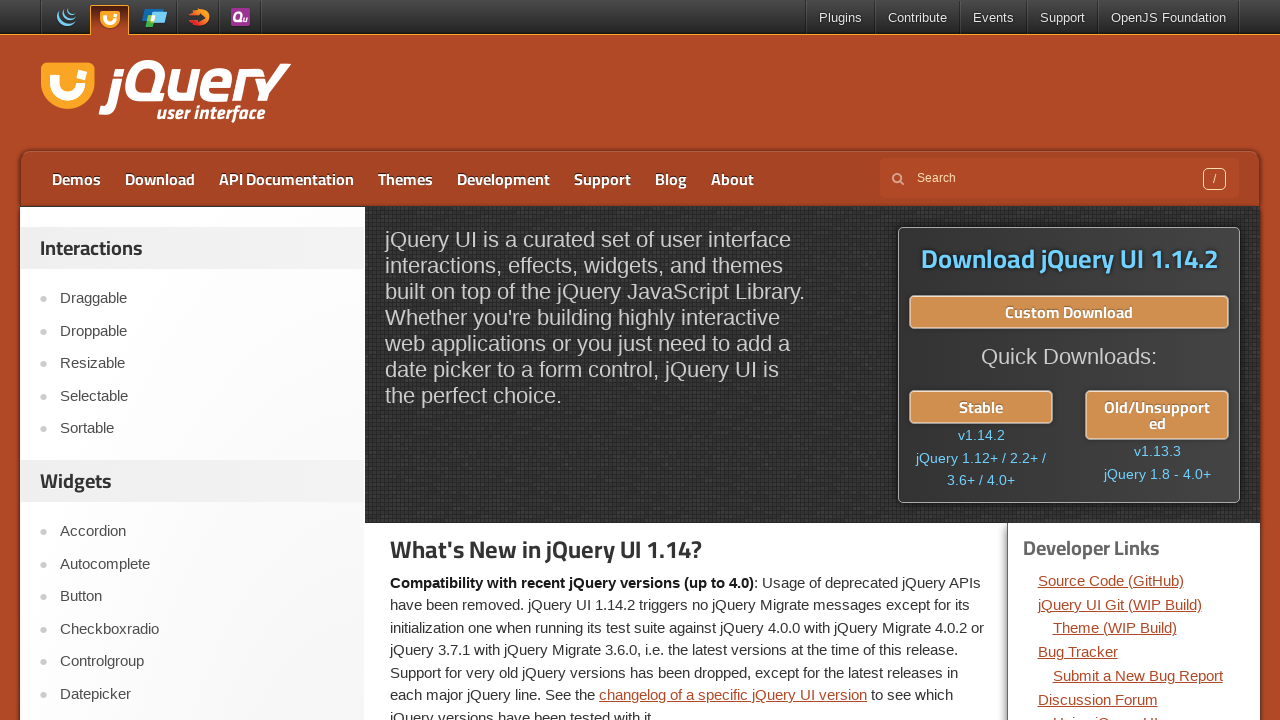

Clicked on the Draggable link at (202, 299) on a:text('Draggable')
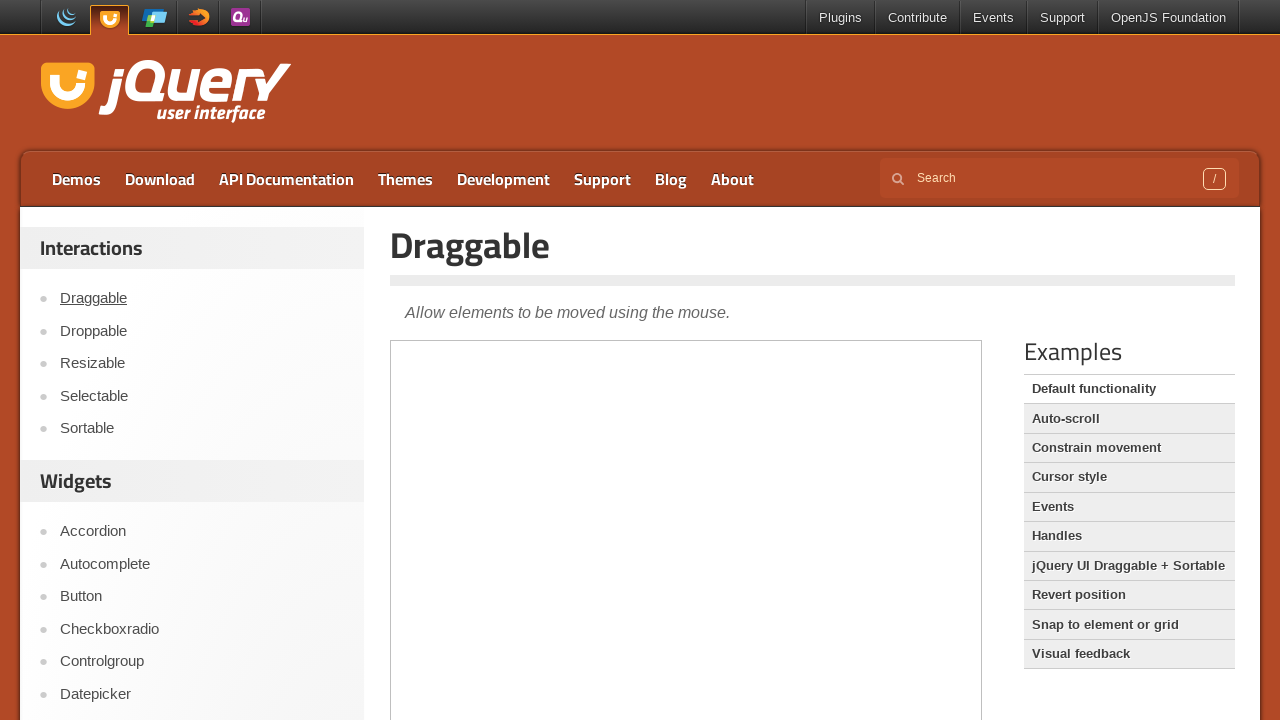

Waited for iframe to load
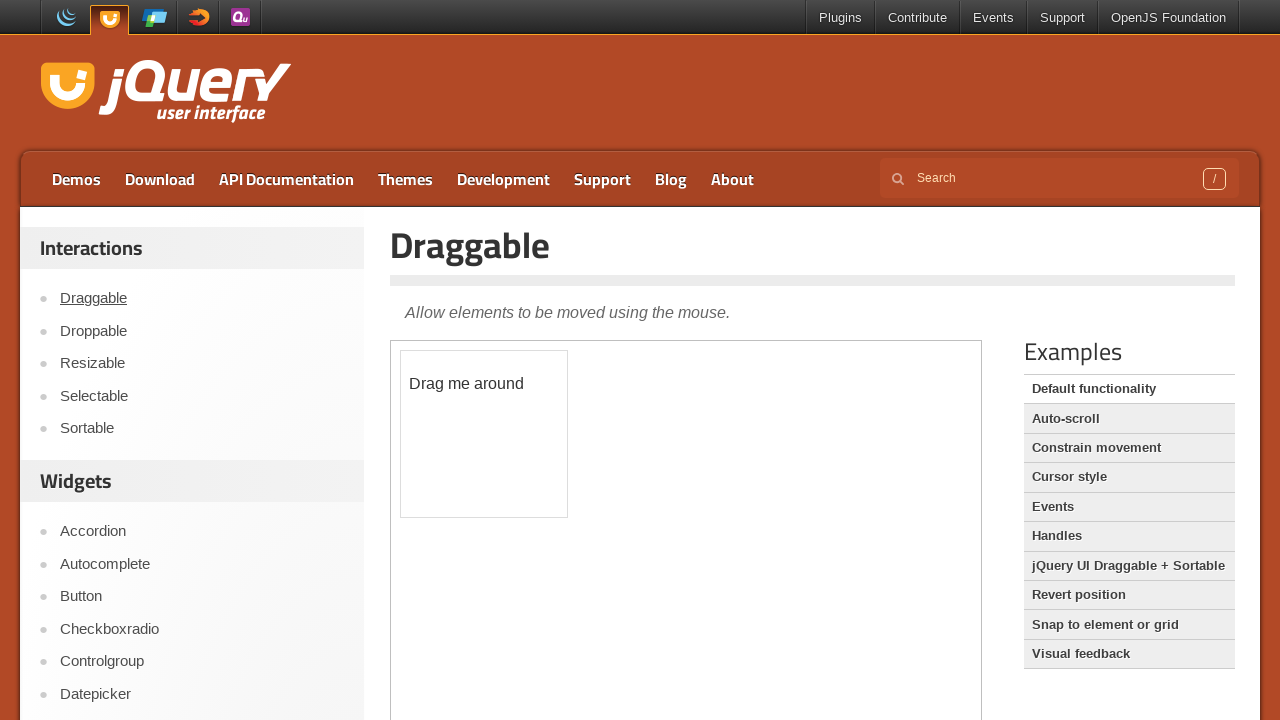

Located the iframe element
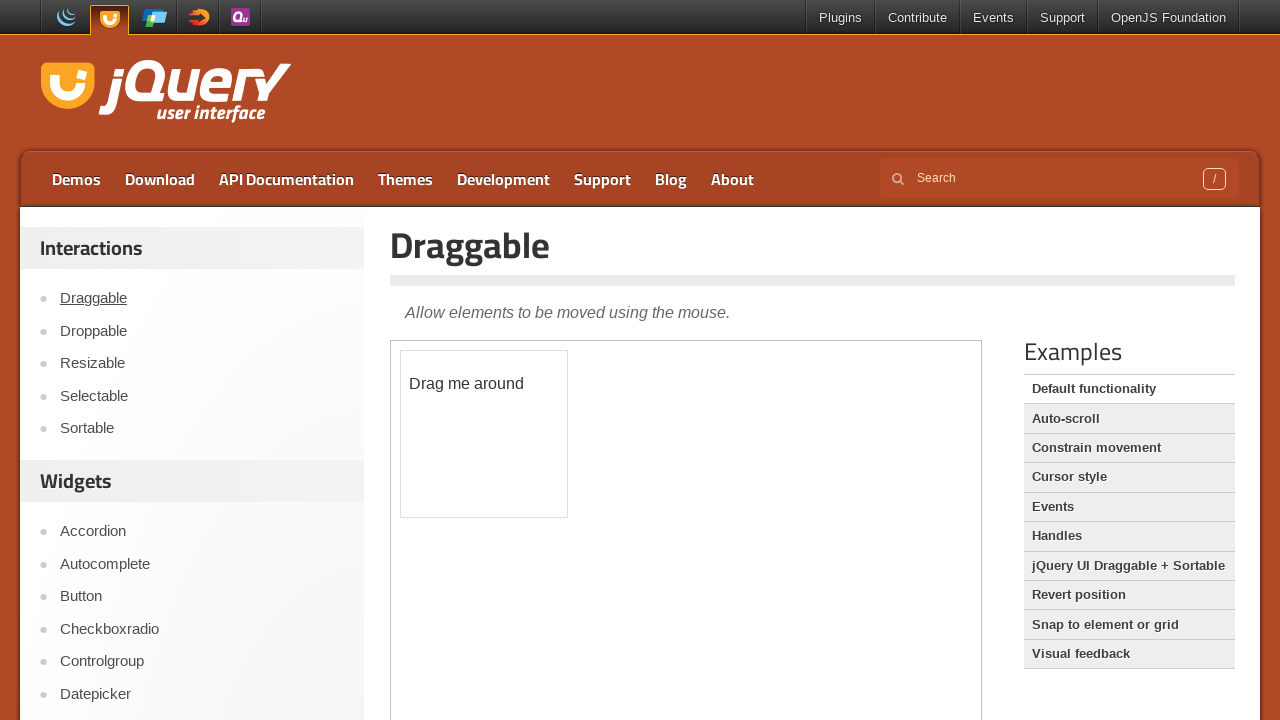

Located the draggable element
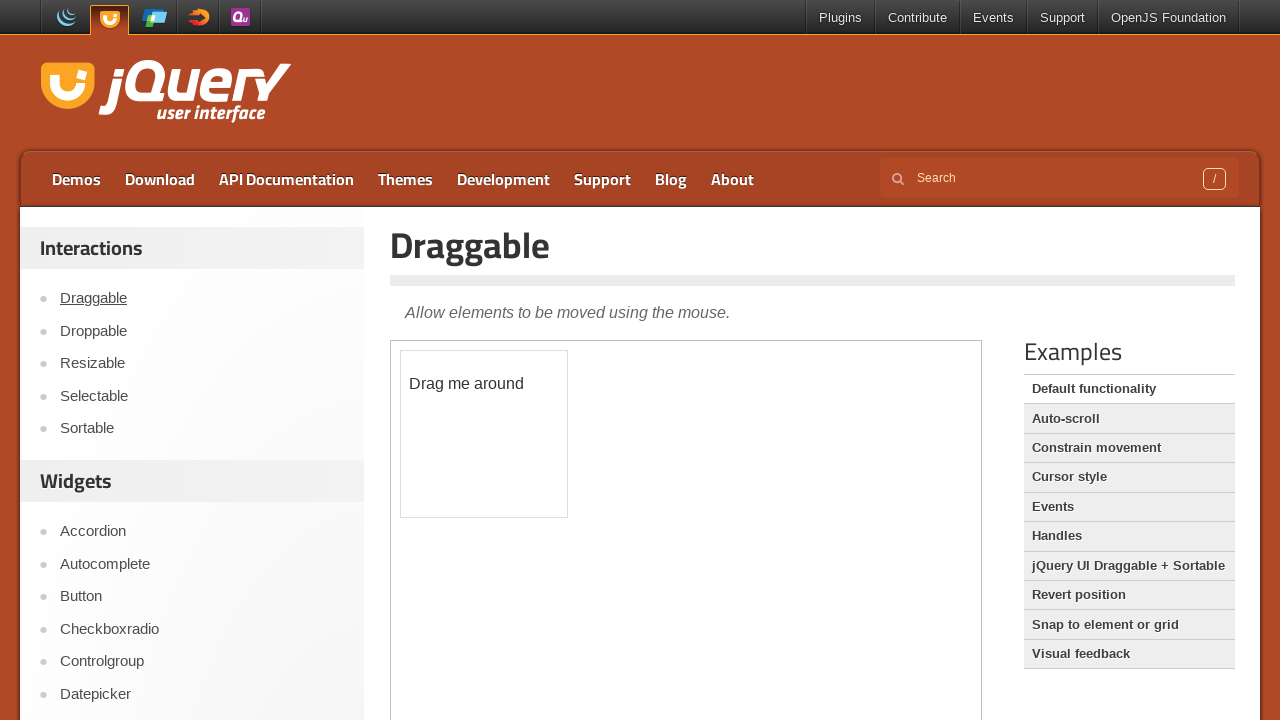

Performed drag operation on draggable element to position (40, 100) at (441, 451)
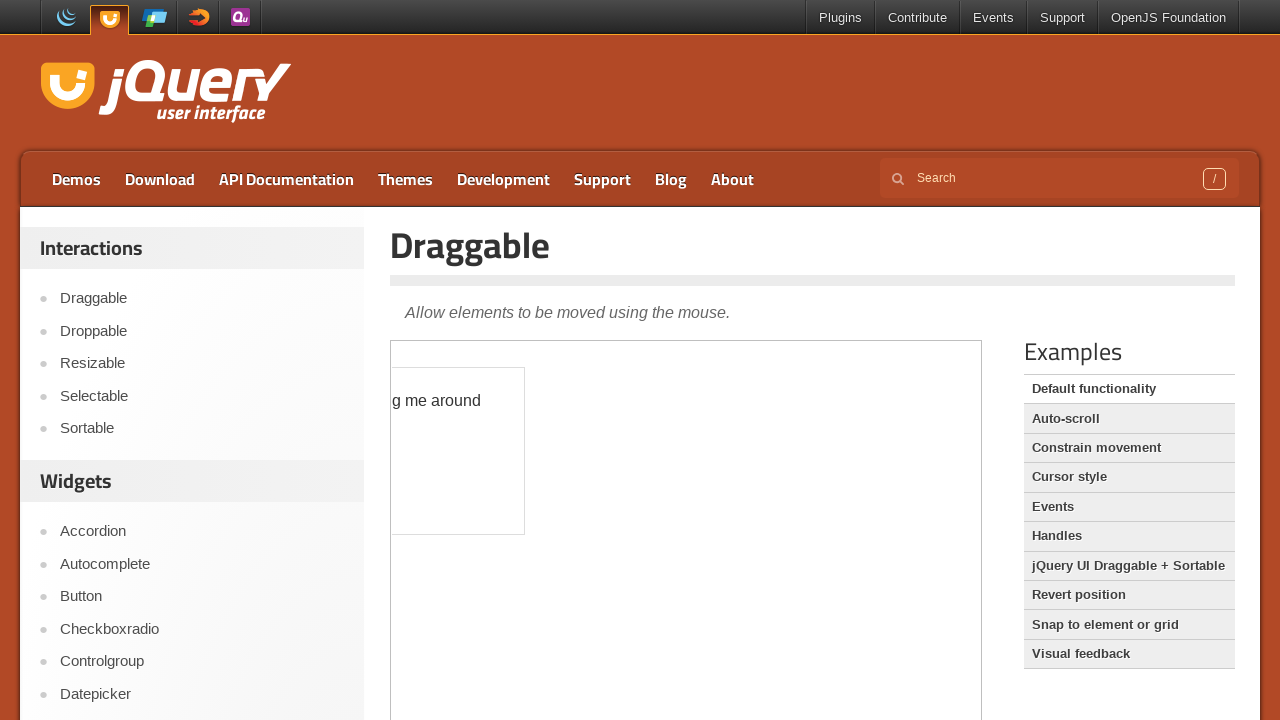

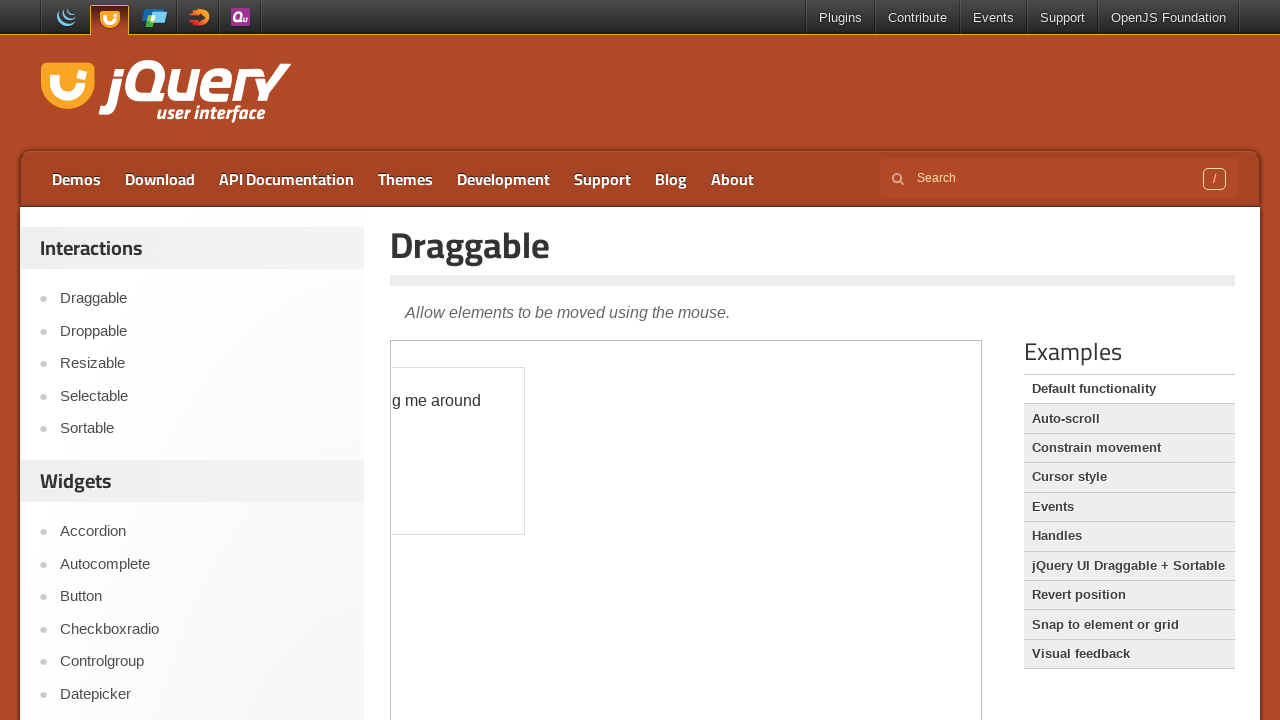